Navigates to Air India website, maximizes the window, and takes a screenshot of the page

Starting URL: https://www.airindia.in/

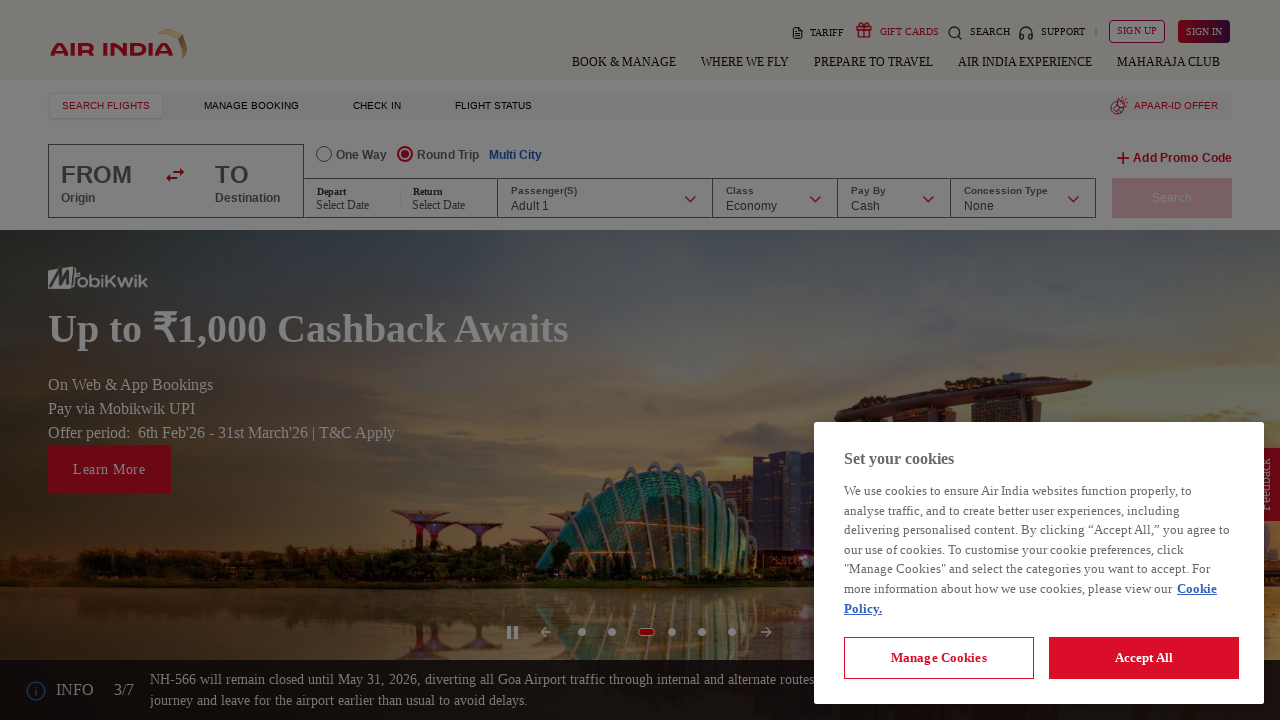

Navigated to Air India website
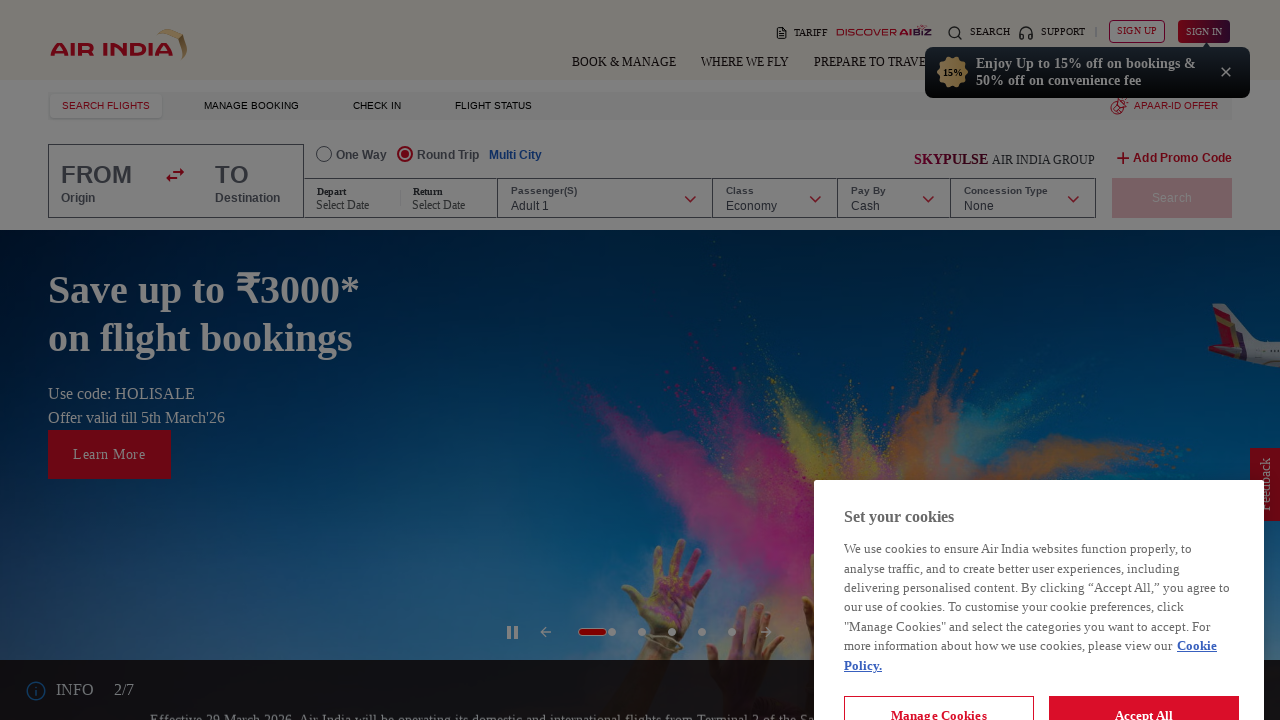

Set viewport size to 1920x1080
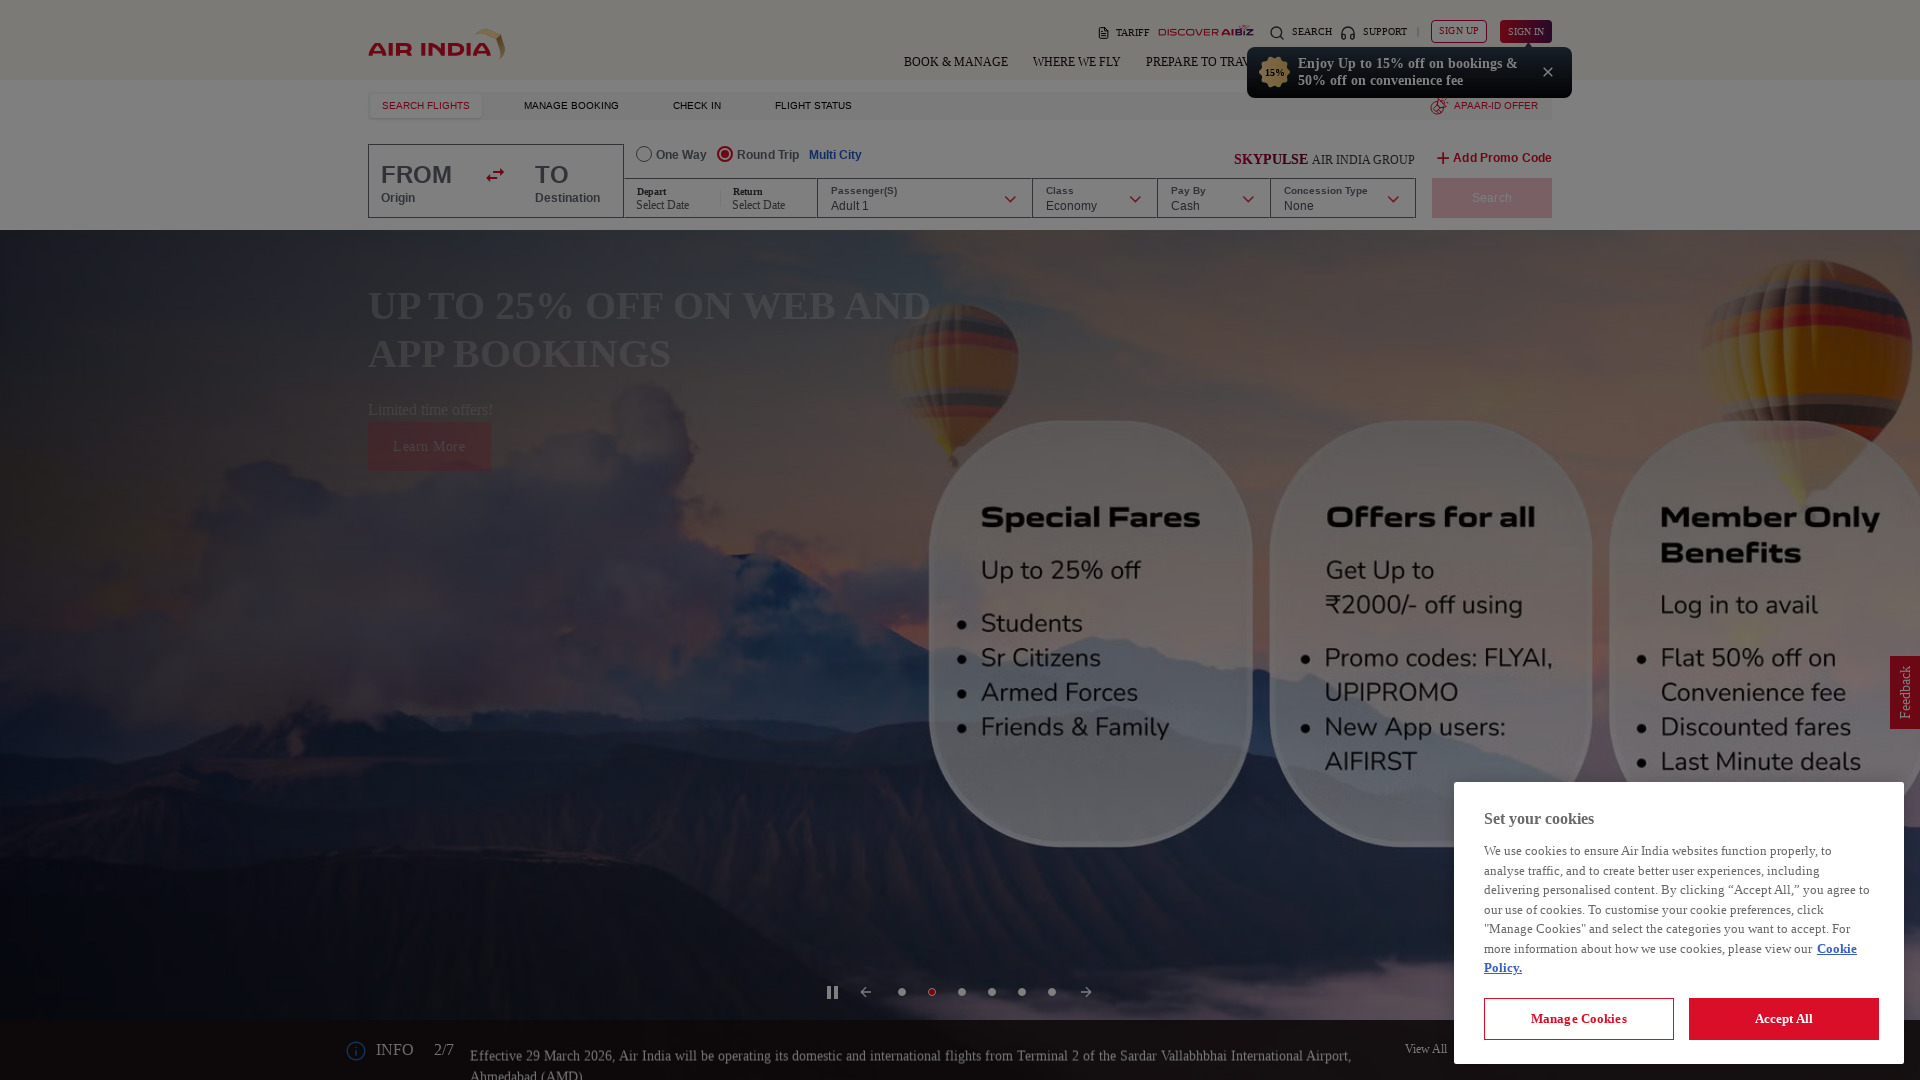

Waited for page to load (networkidle)
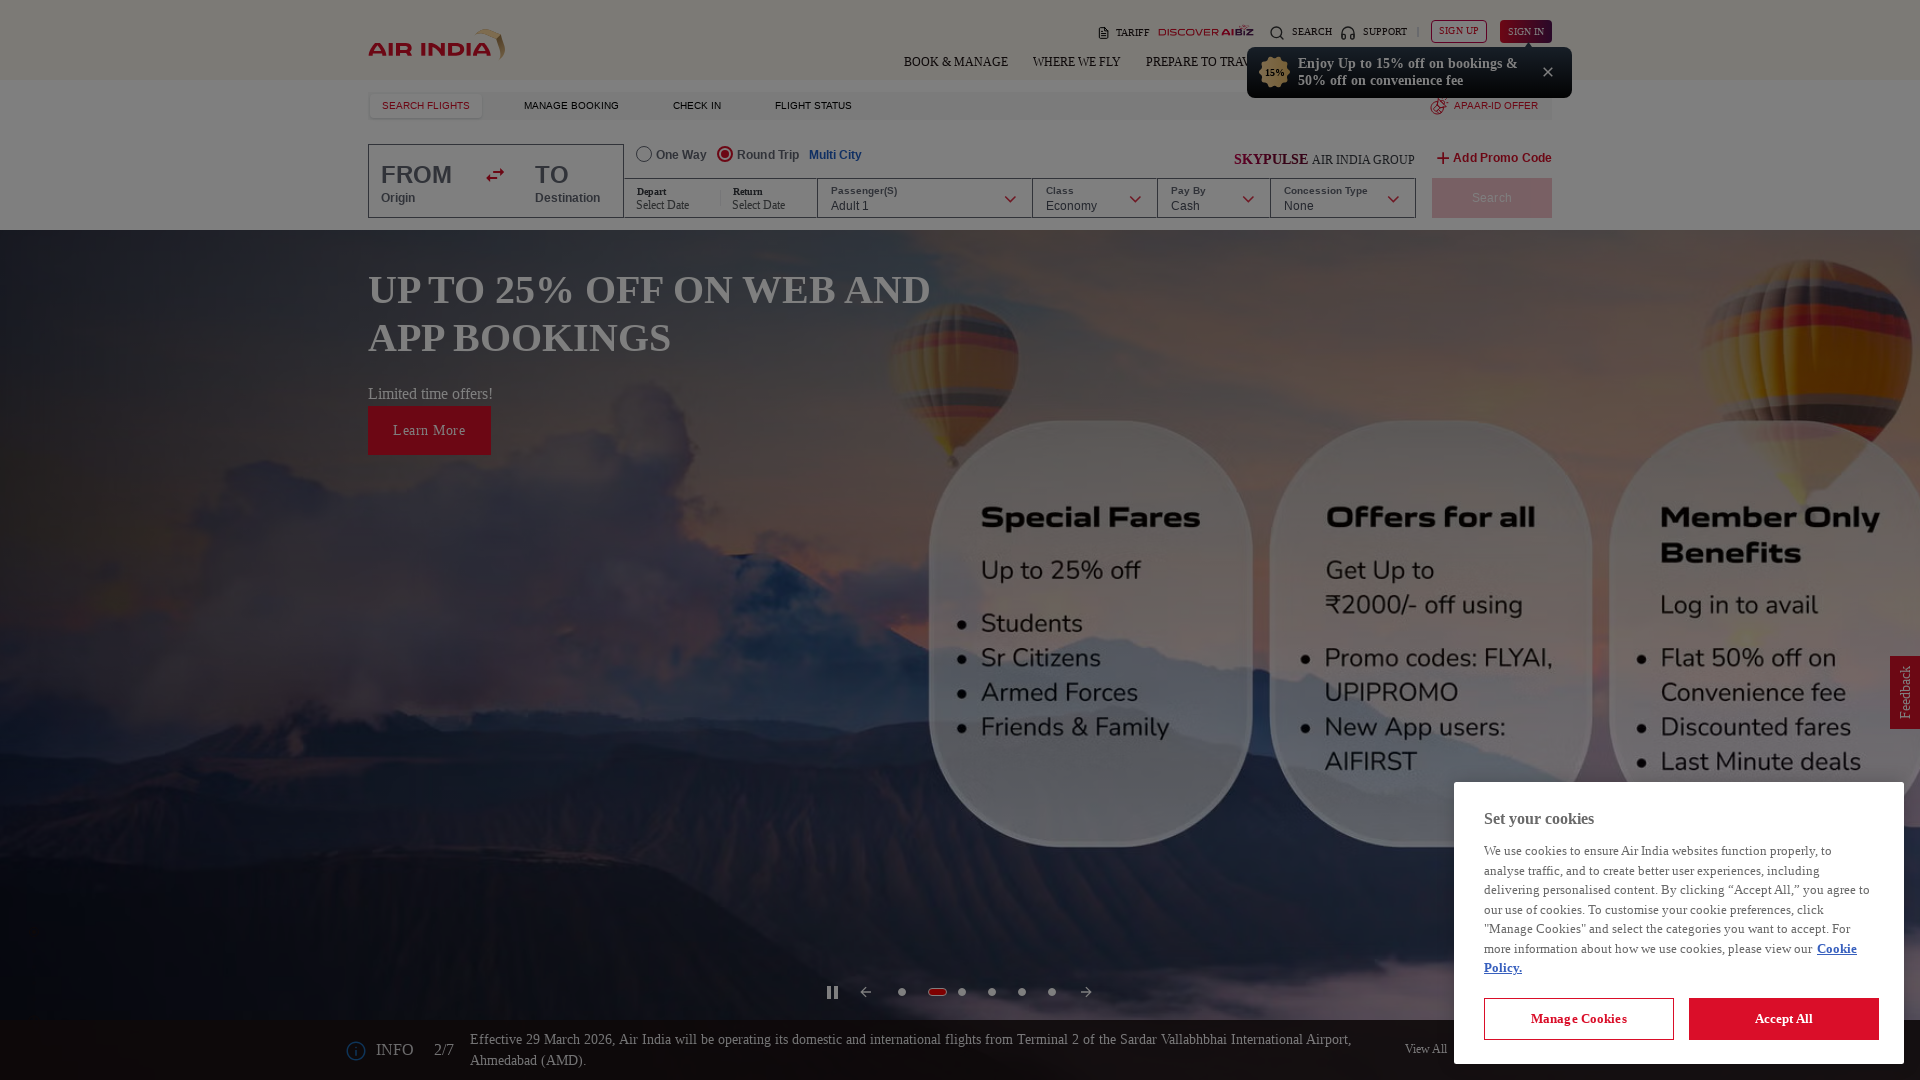

Took final screenshot of Air India homepage
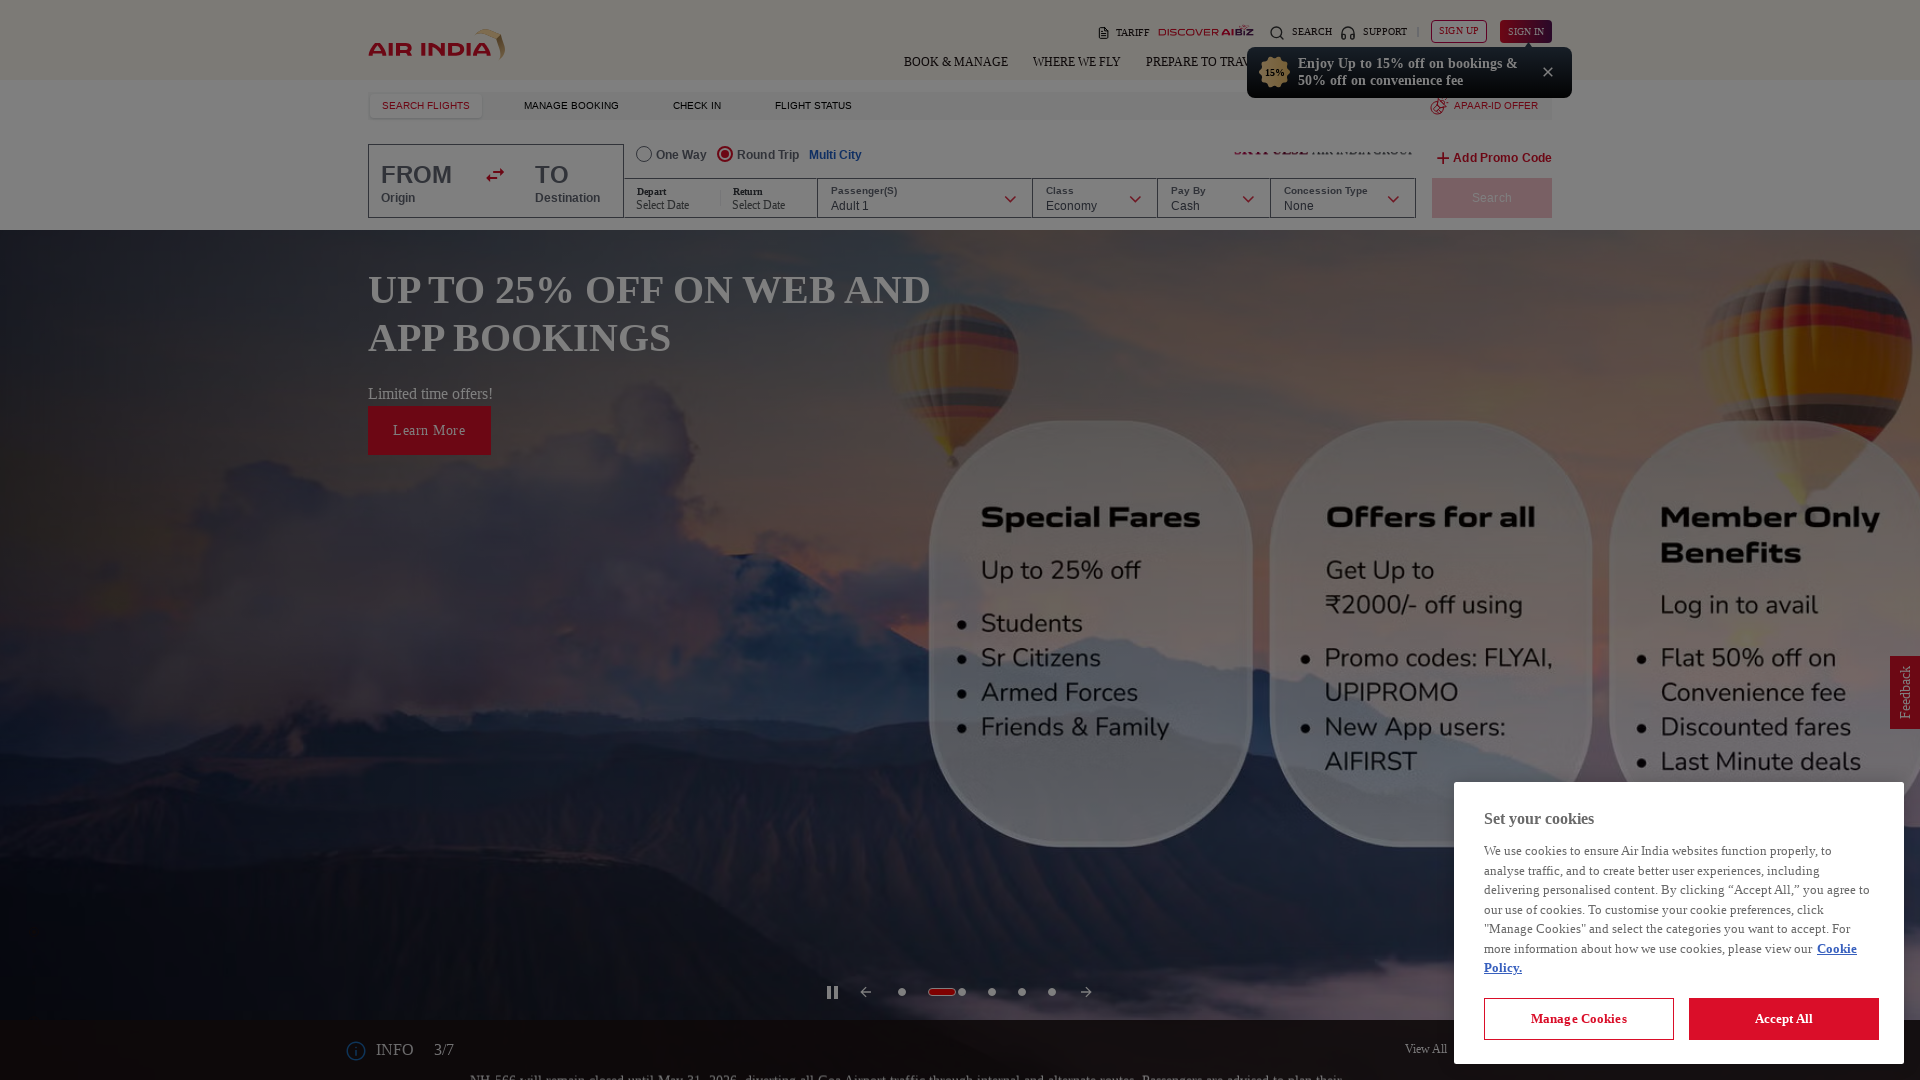

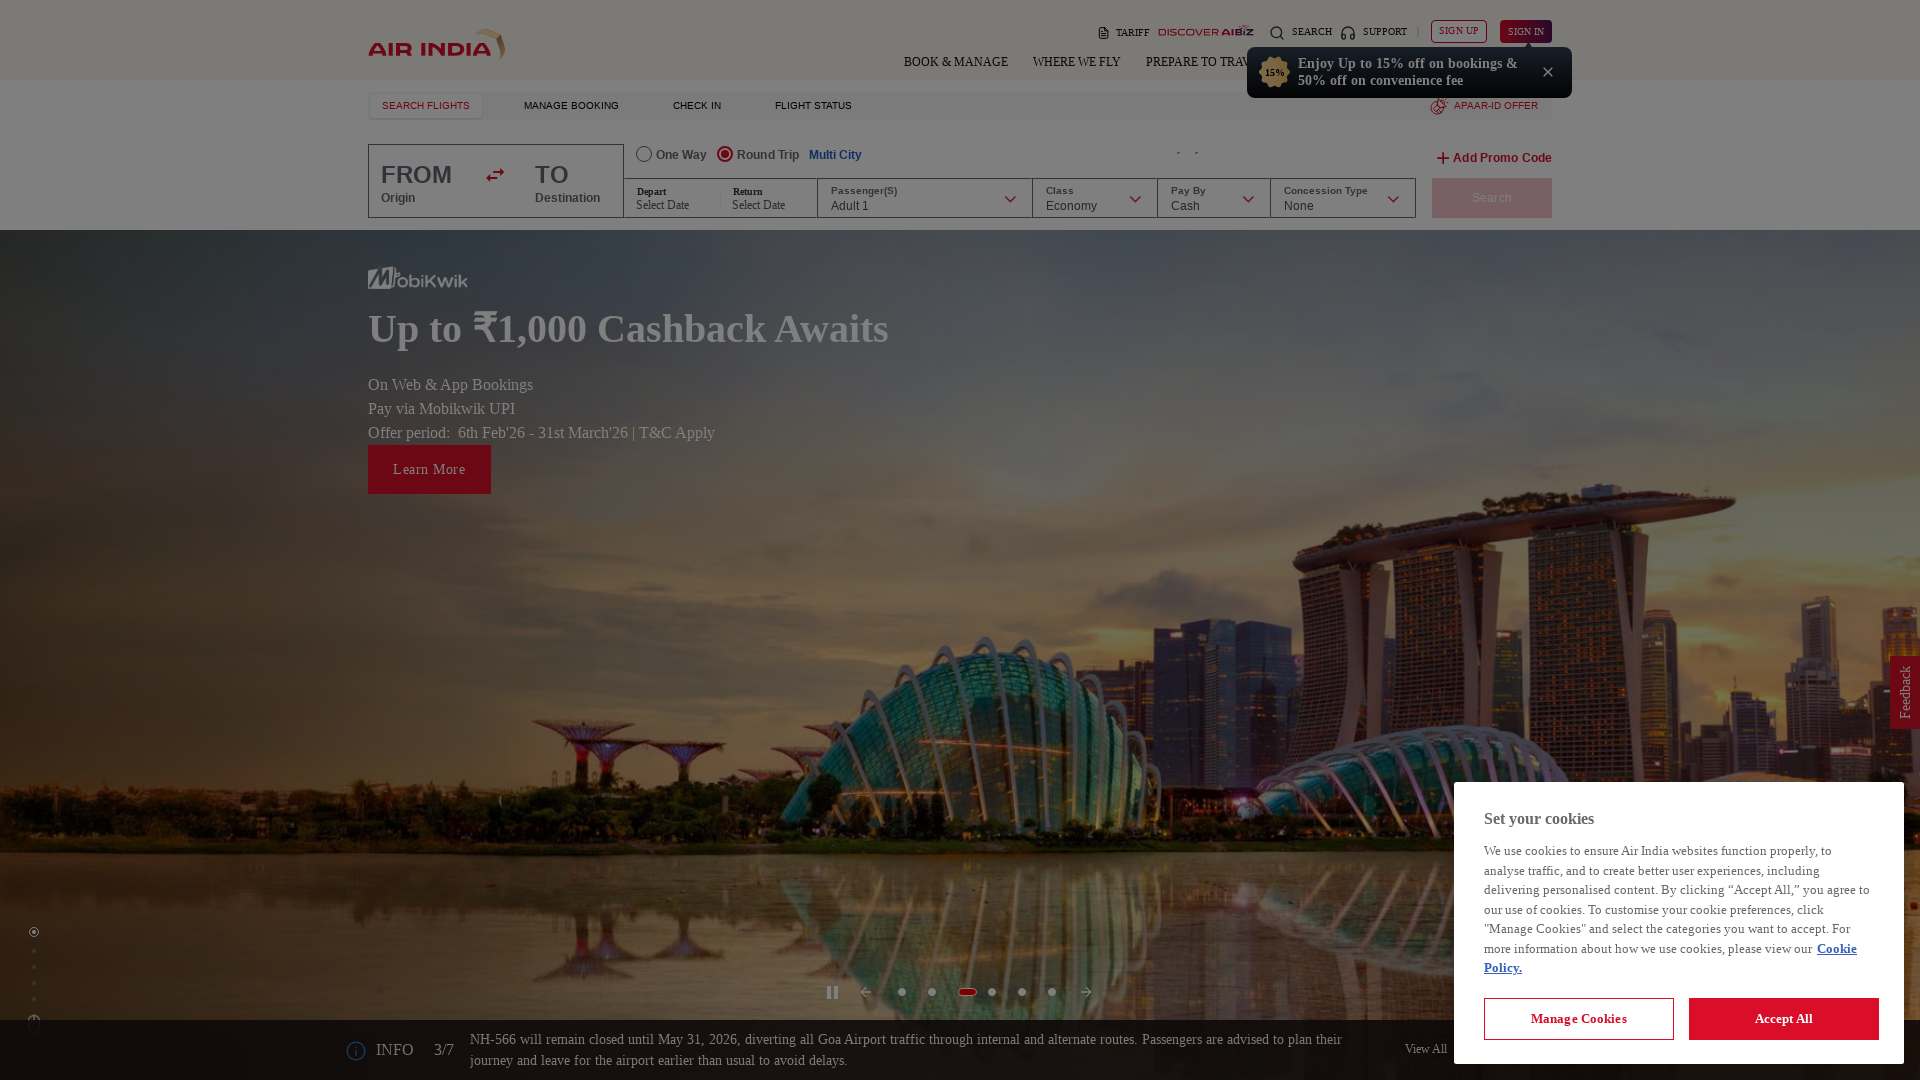